Tests handling multiple checkboxes by clicking the first three checkboxes and then unchecking any that are selected

Starting URL: https://testautomationpractice.blogspot.com/

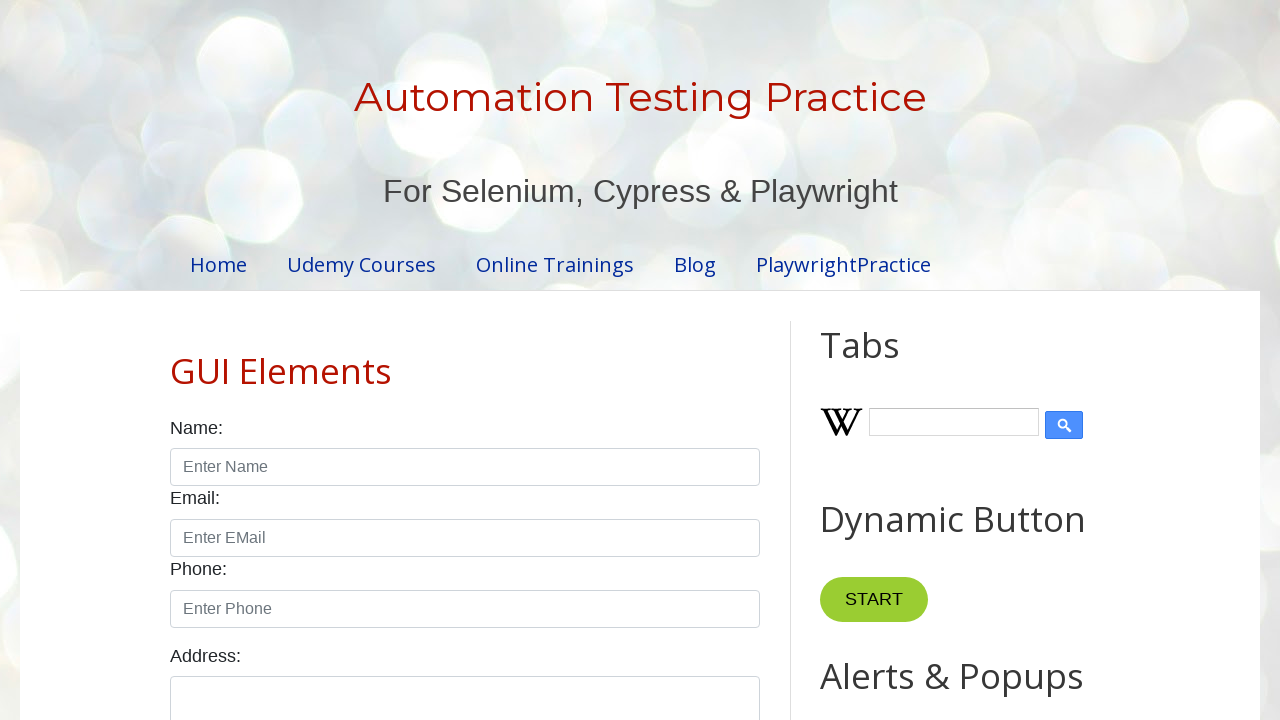

Waited for checkboxes to be visible on the page
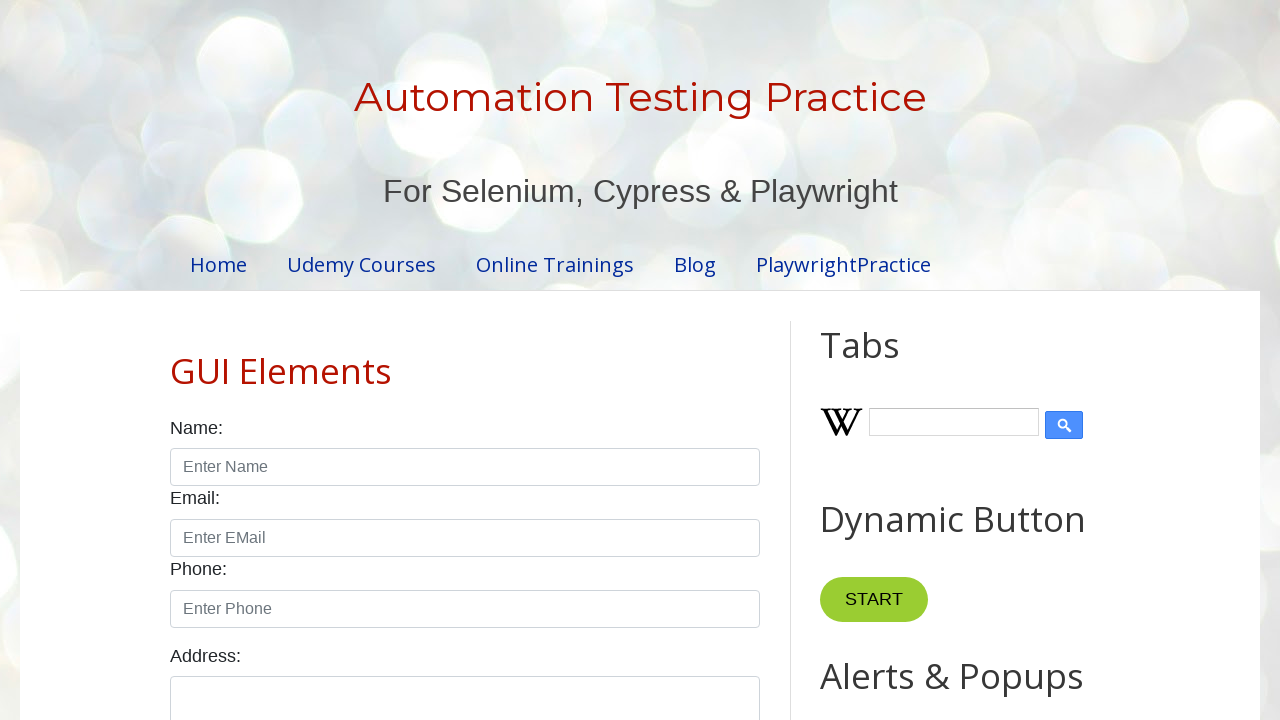

Located all checkboxes on the page
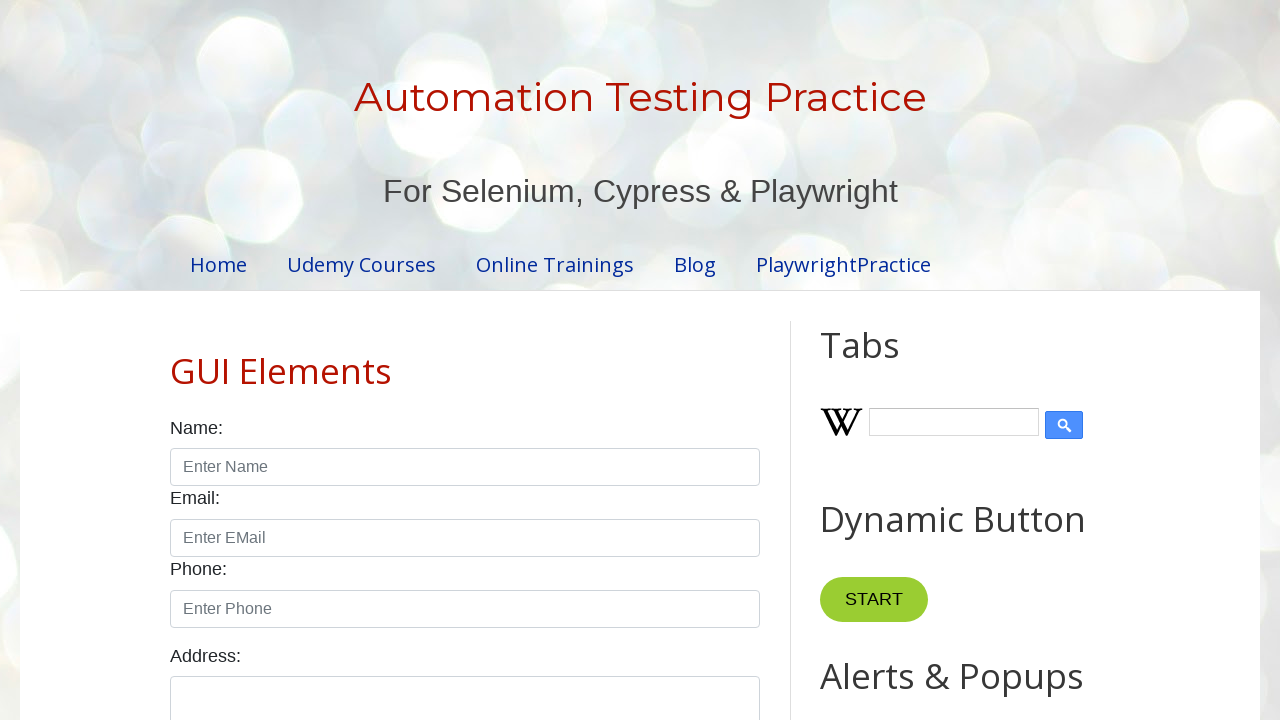

Found 7 checkboxes on the page
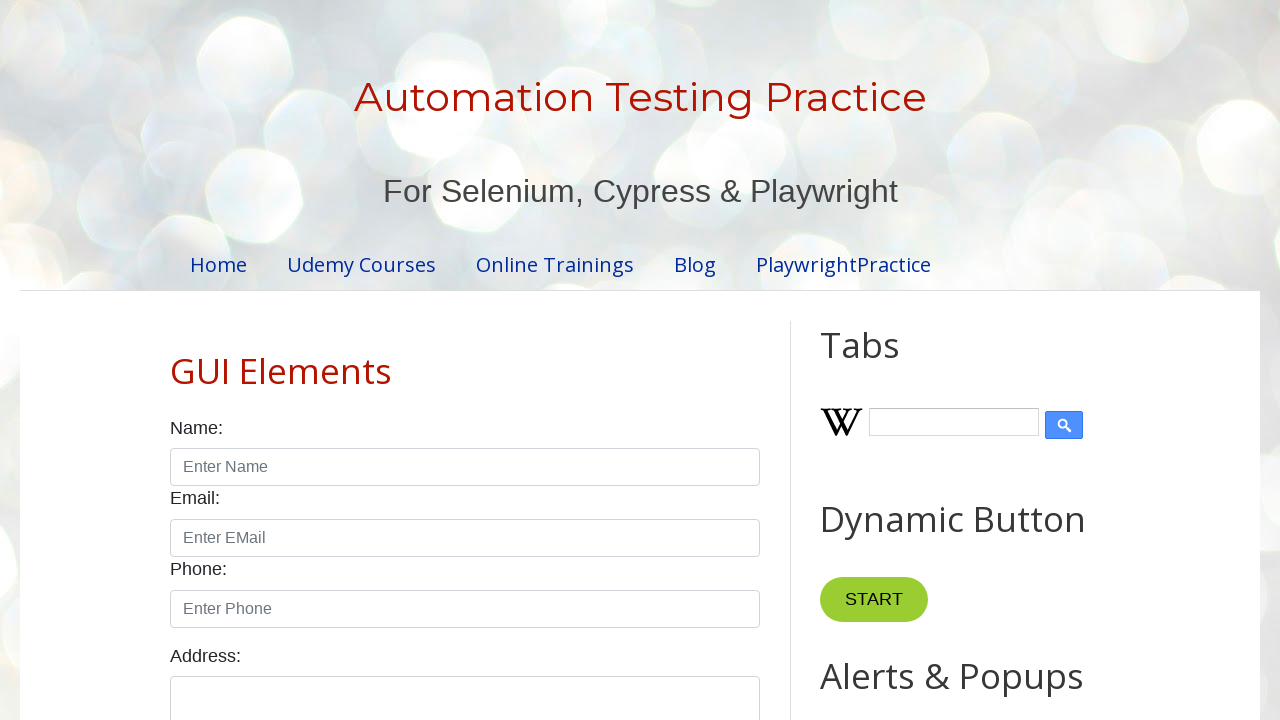

Clicked checkbox #1 at (176, 360) on input.form-check-input[type='checkbox'] >> nth=0
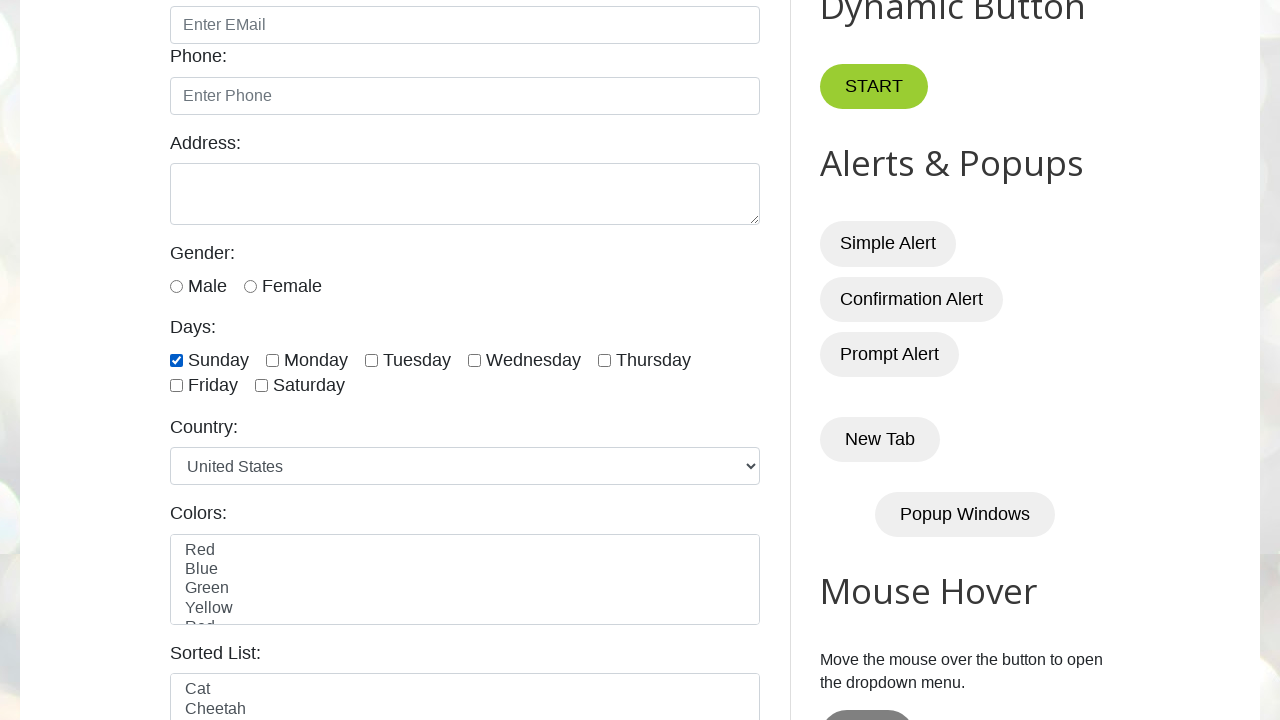

Clicked checkbox #2 at (272, 360) on input.form-check-input[type='checkbox'] >> nth=1
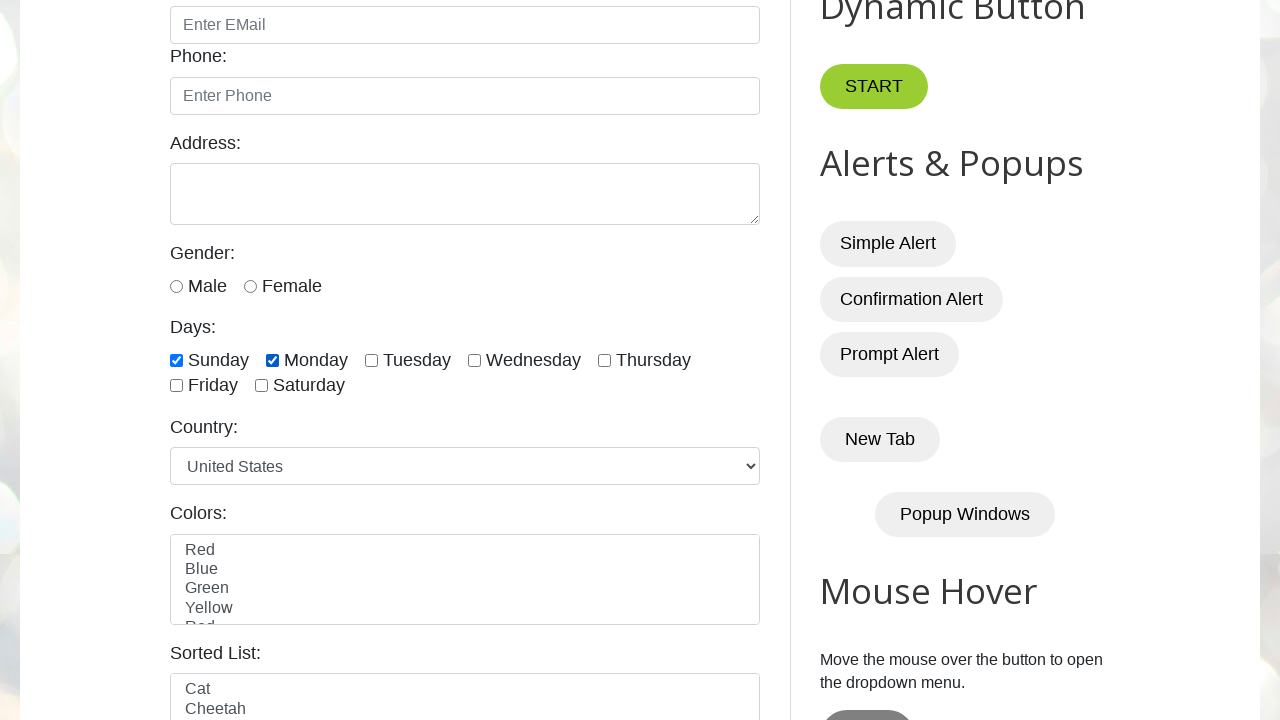

Clicked checkbox #3 at (372, 360) on input.form-check-input[type='checkbox'] >> nth=2
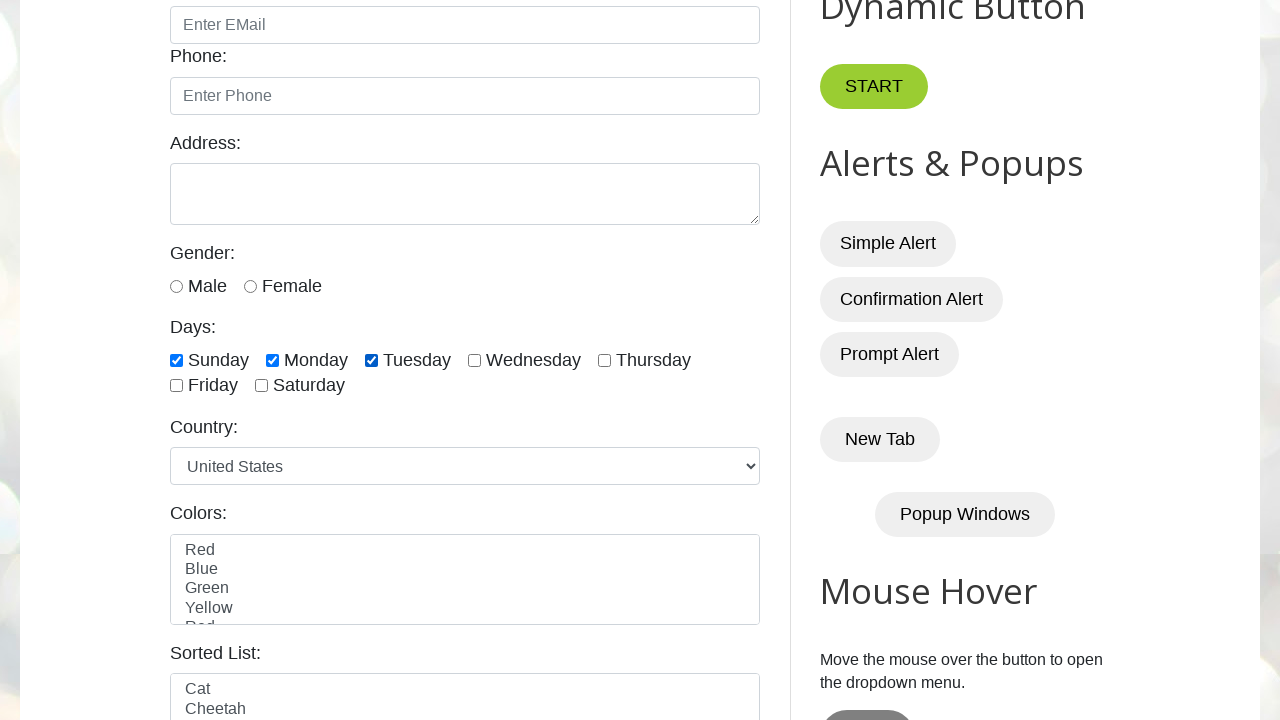

Unchecked checkbox #1 which was selected at (176, 360) on input.form-check-input[type='checkbox'] >> nth=0
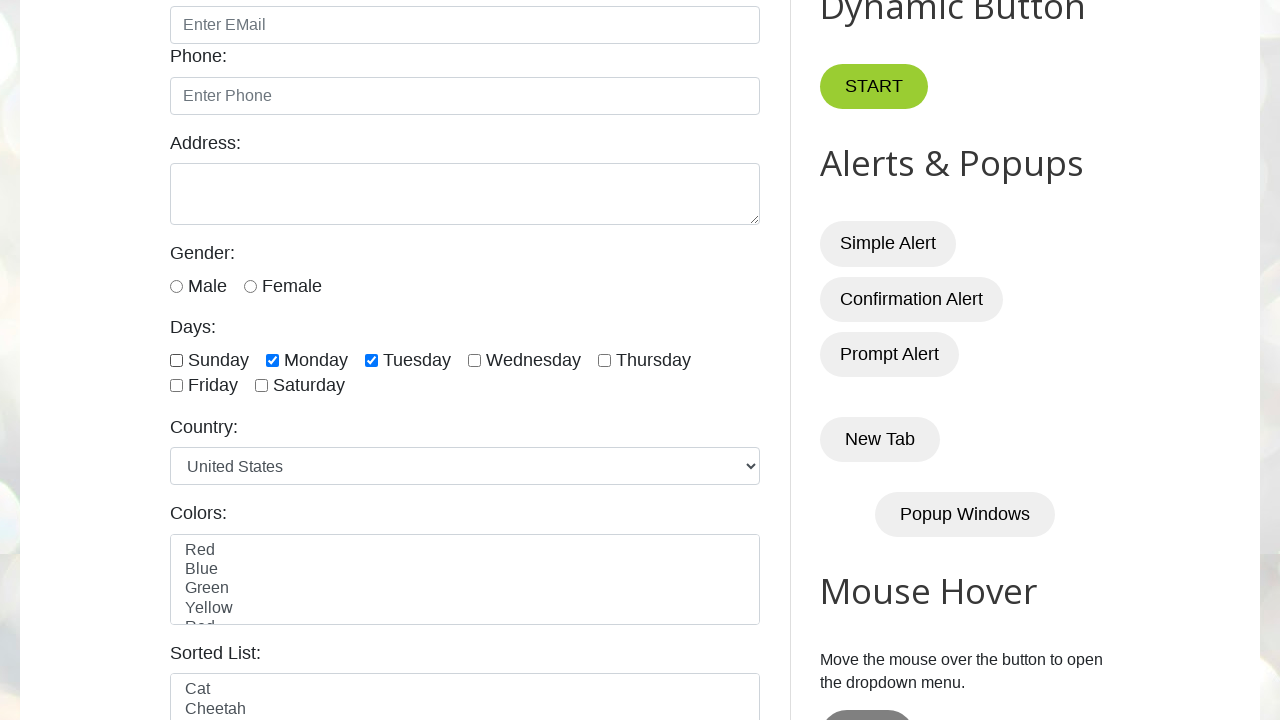

Unchecked checkbox #2 which was selected at (272, 360) on input.form-check-input[type='checkbox'] >> nth=1
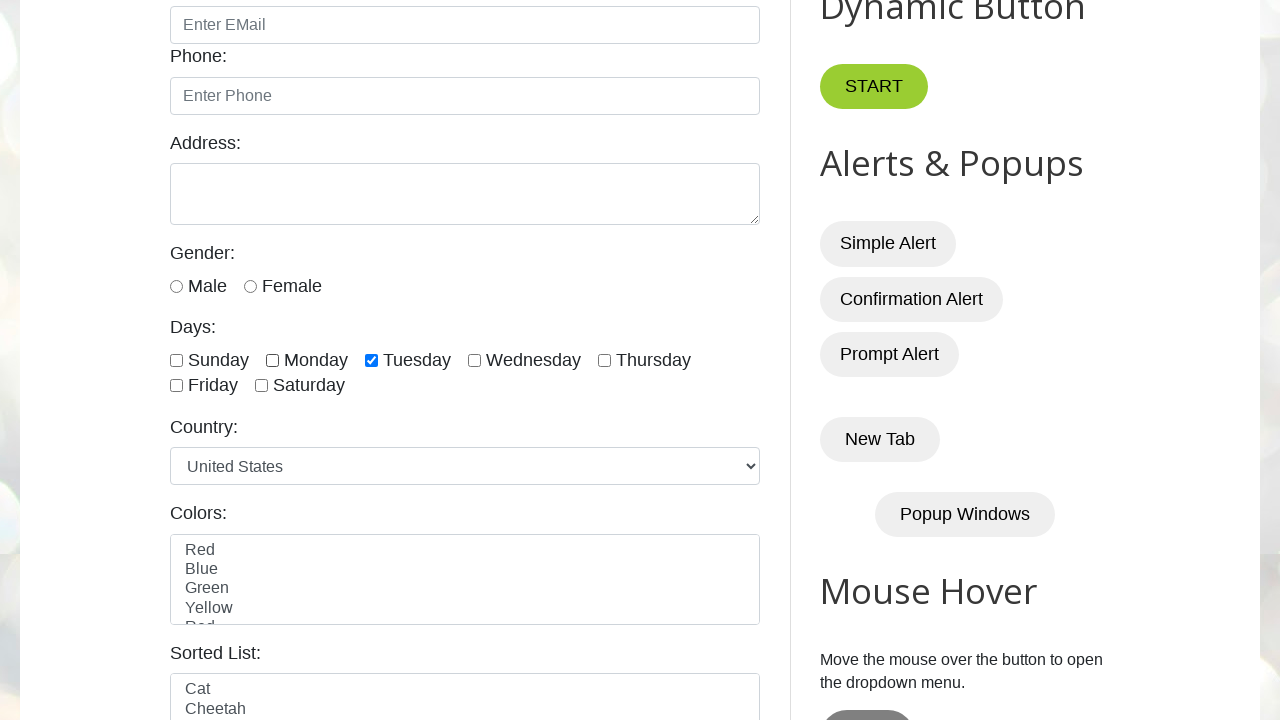

Unchecked checkbox #3 which was selected at (372, 360) on input.form-check-input[type='checkbox'] >> nth=2
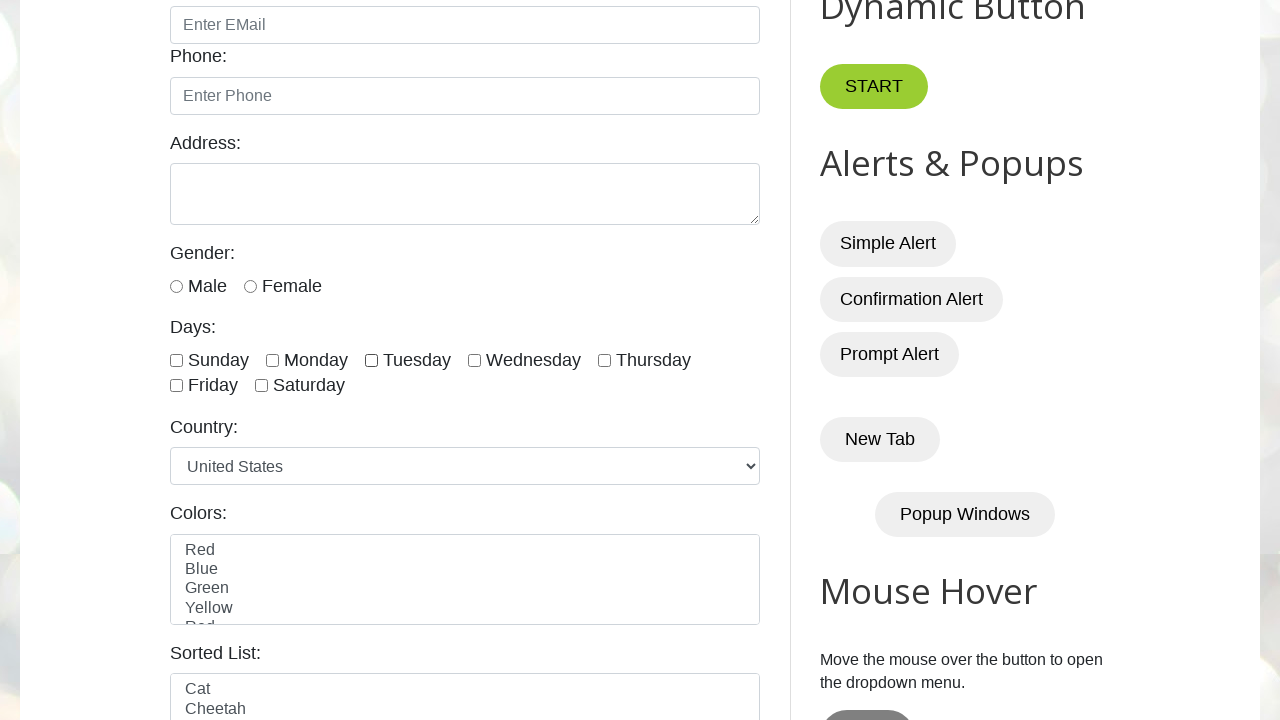

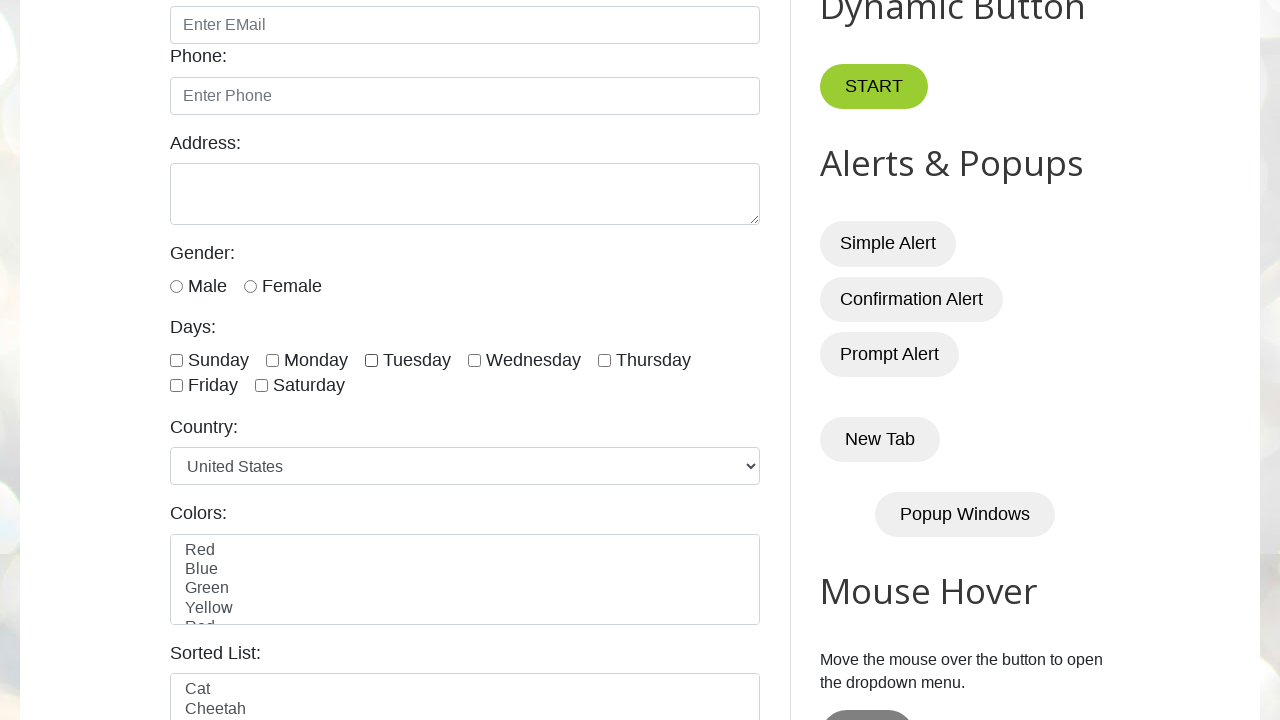